Tests multi-tab browser handling by clicking buttons that open new tabs, switching between tabs, and verifying page content loads correctly across three browser tabs.

Starting URL: https://v1.training-support.net/selenium/tab-opener

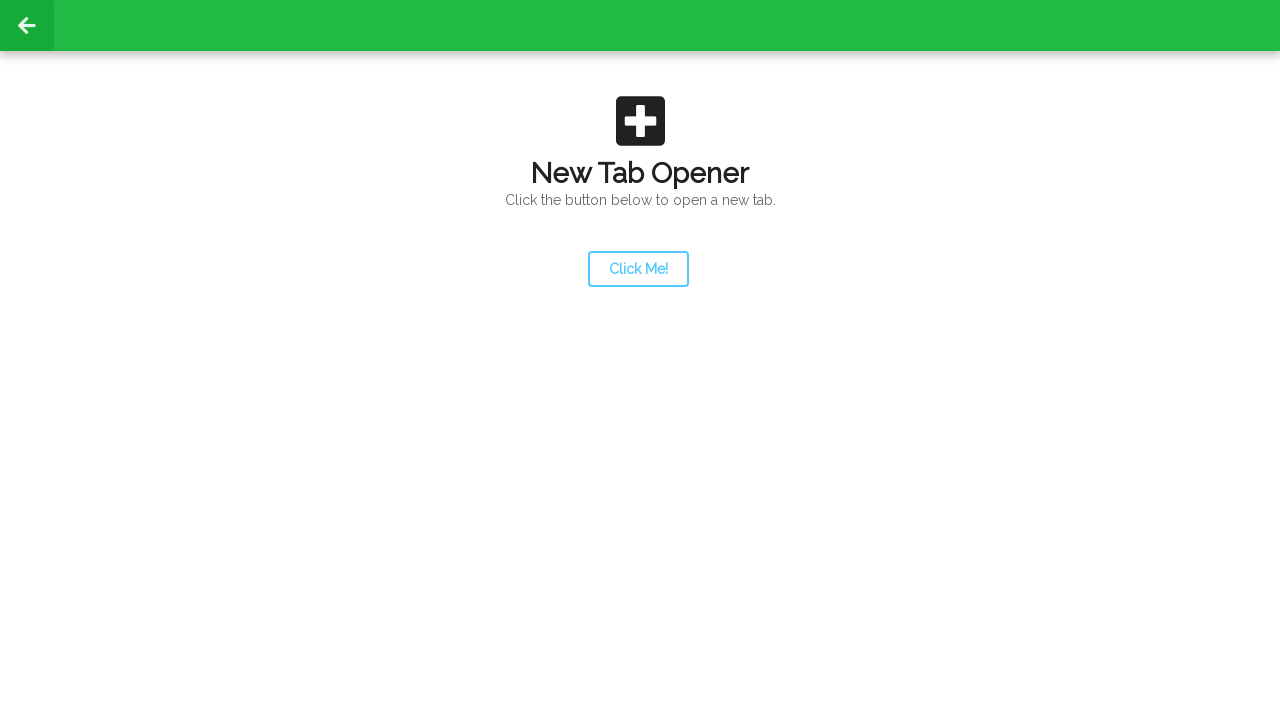

Clicked launcher button to open first new tab at (638, 269) on #launcher
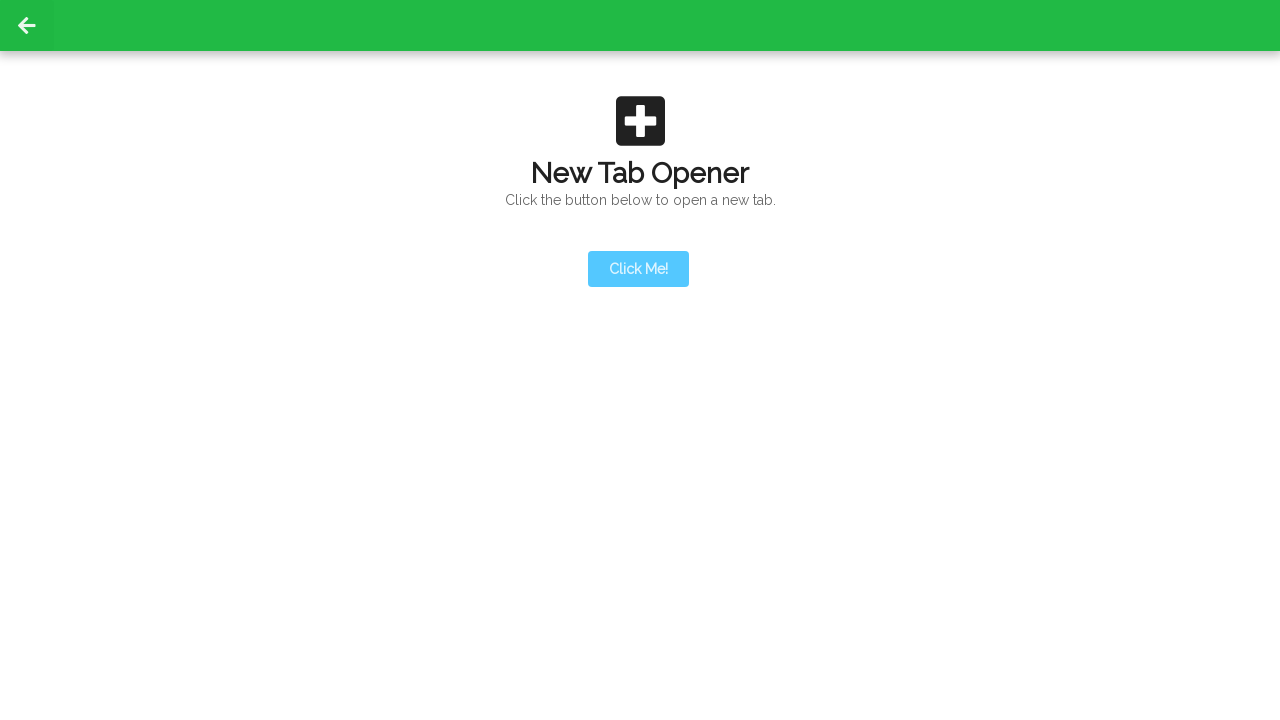

Second tab opened and page object captured
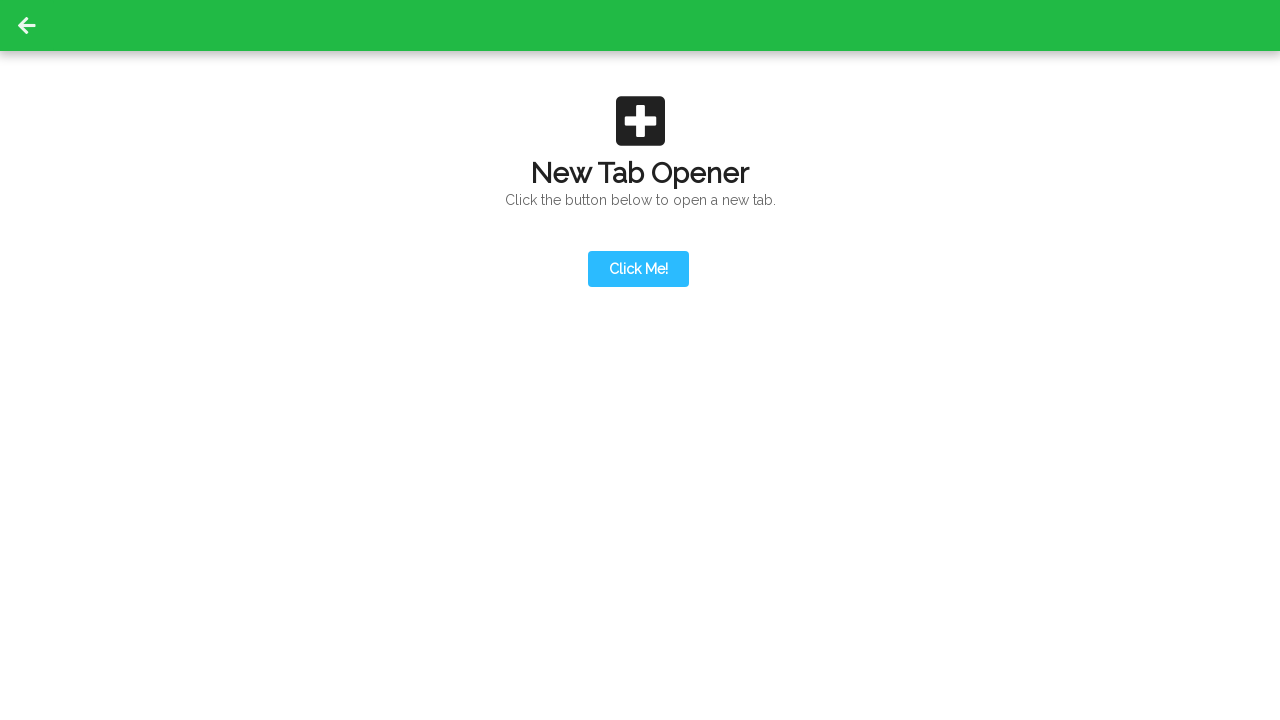

Action button loaded on second tab
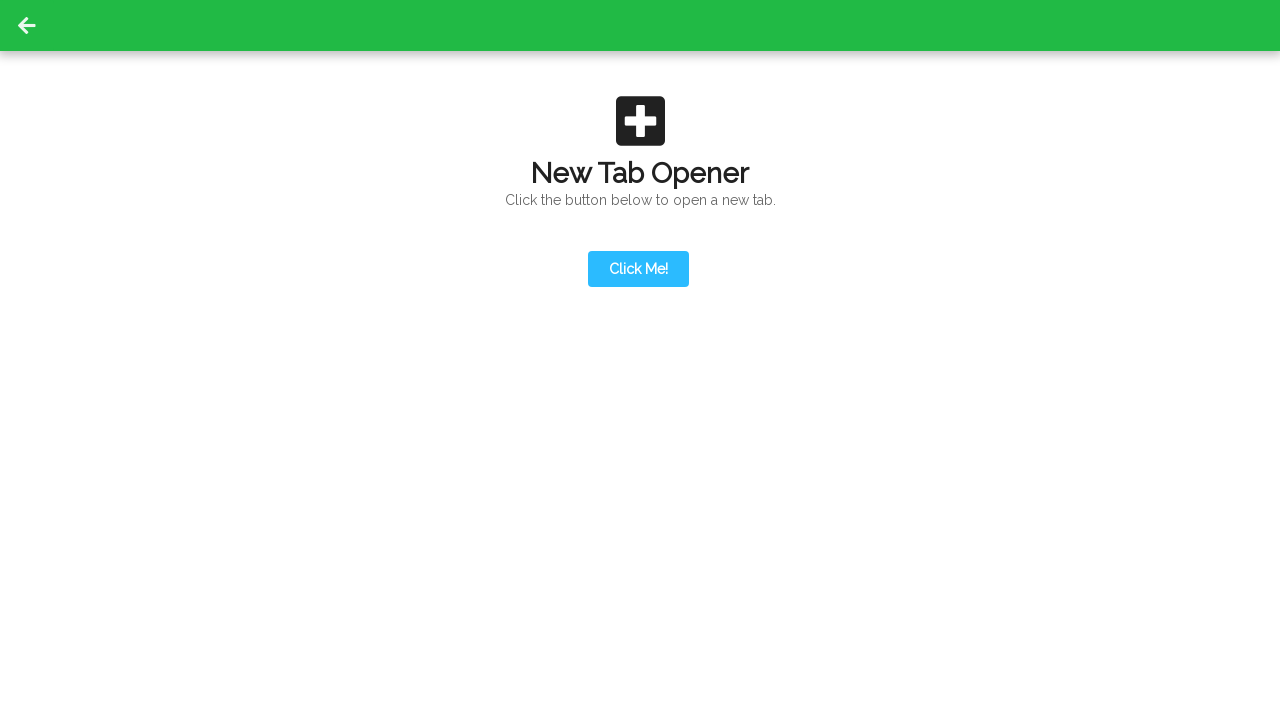

Clicked action button on second tab to open third tab at (638, 190) on #actionButton
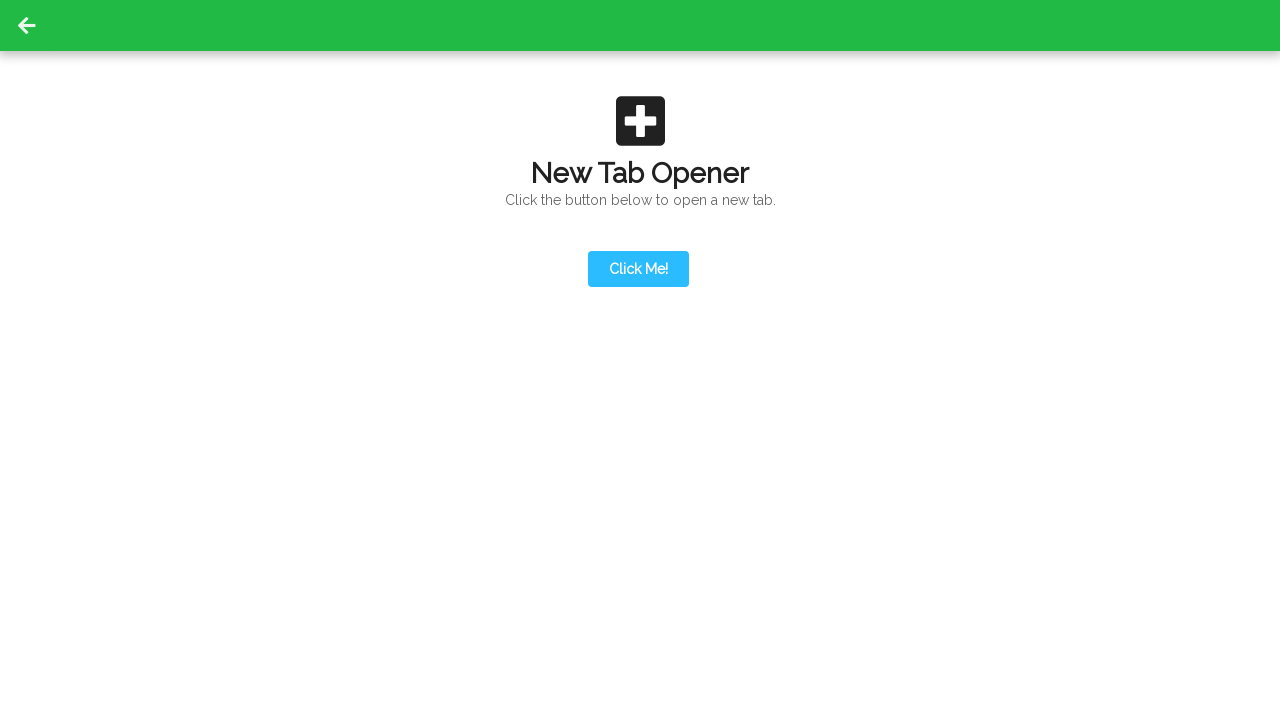

Third tab opened and page object captured
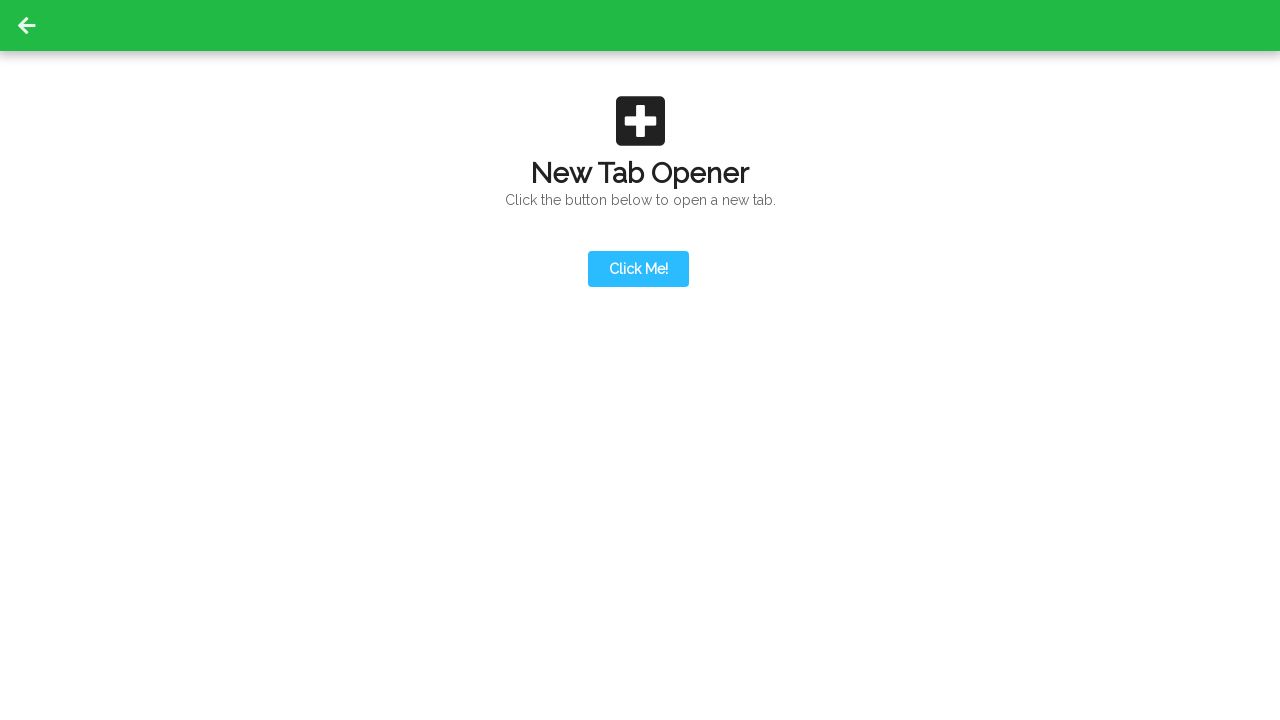

Content loaded successfully on third tab
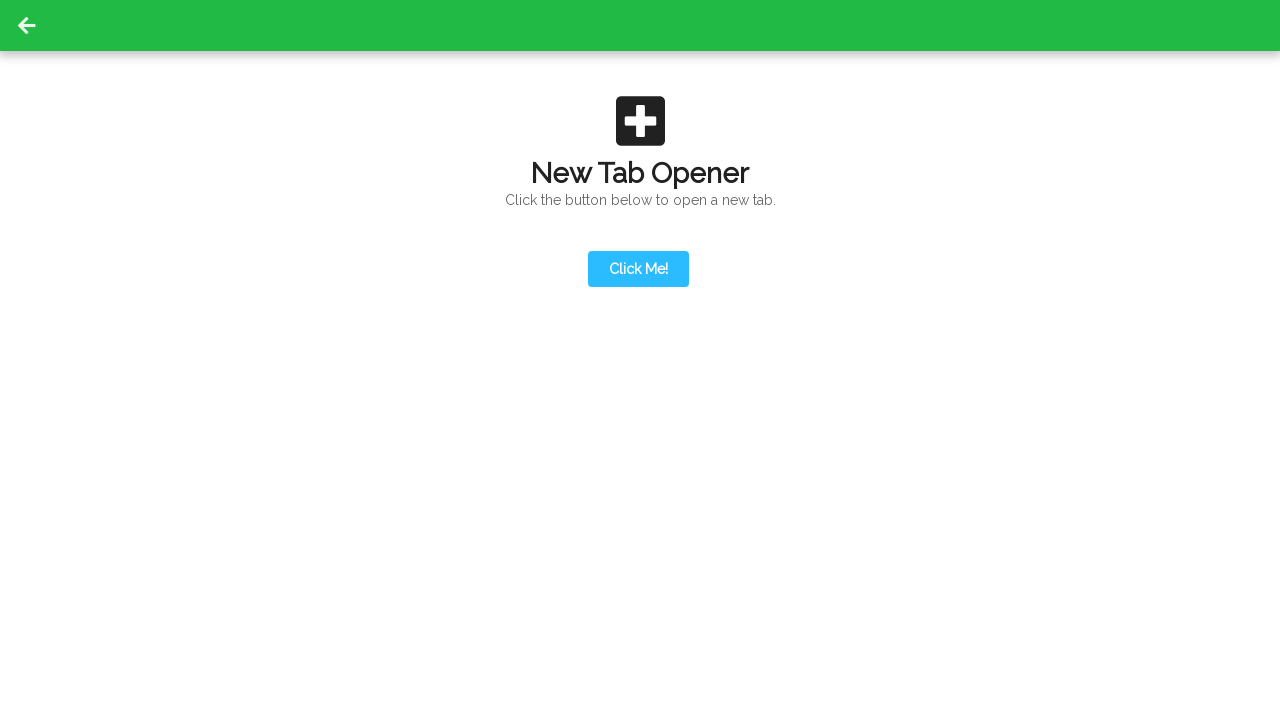

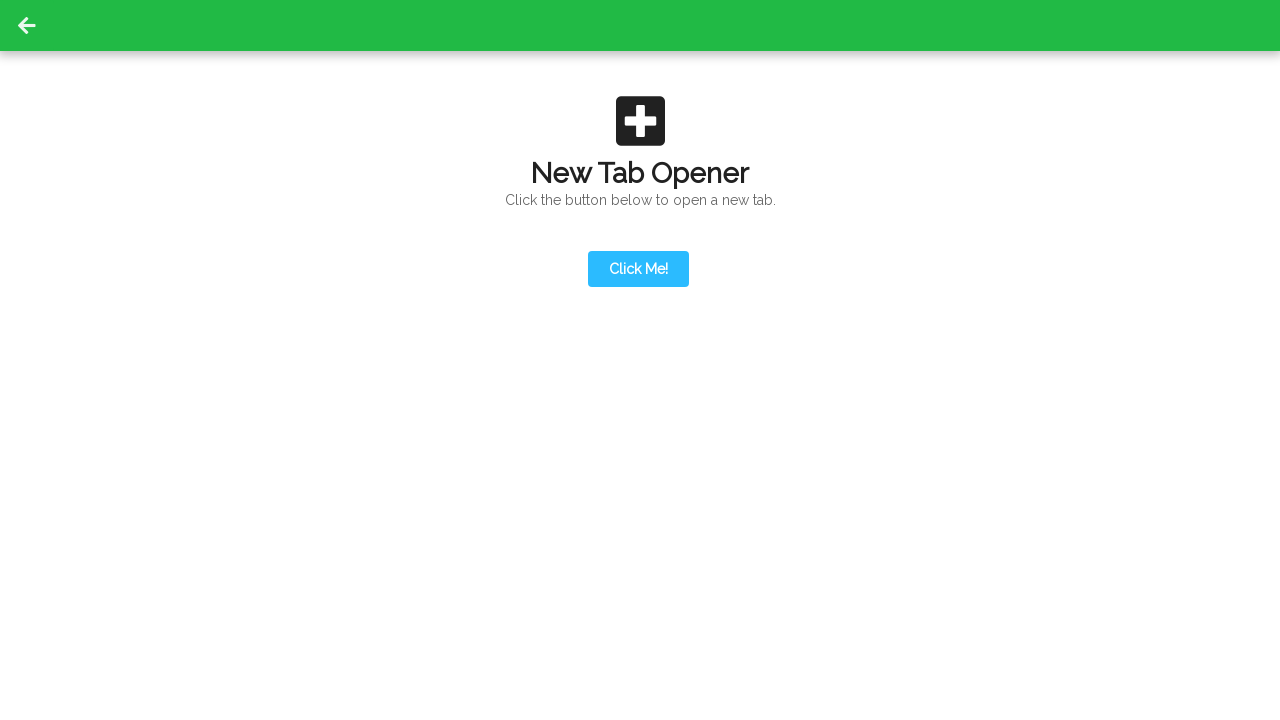